Tests student registration form with only mandatory fields (name, gender, phone, date of birth) and verifies successful submission

Starting URL: https://demoqa.com/automation-practice-form

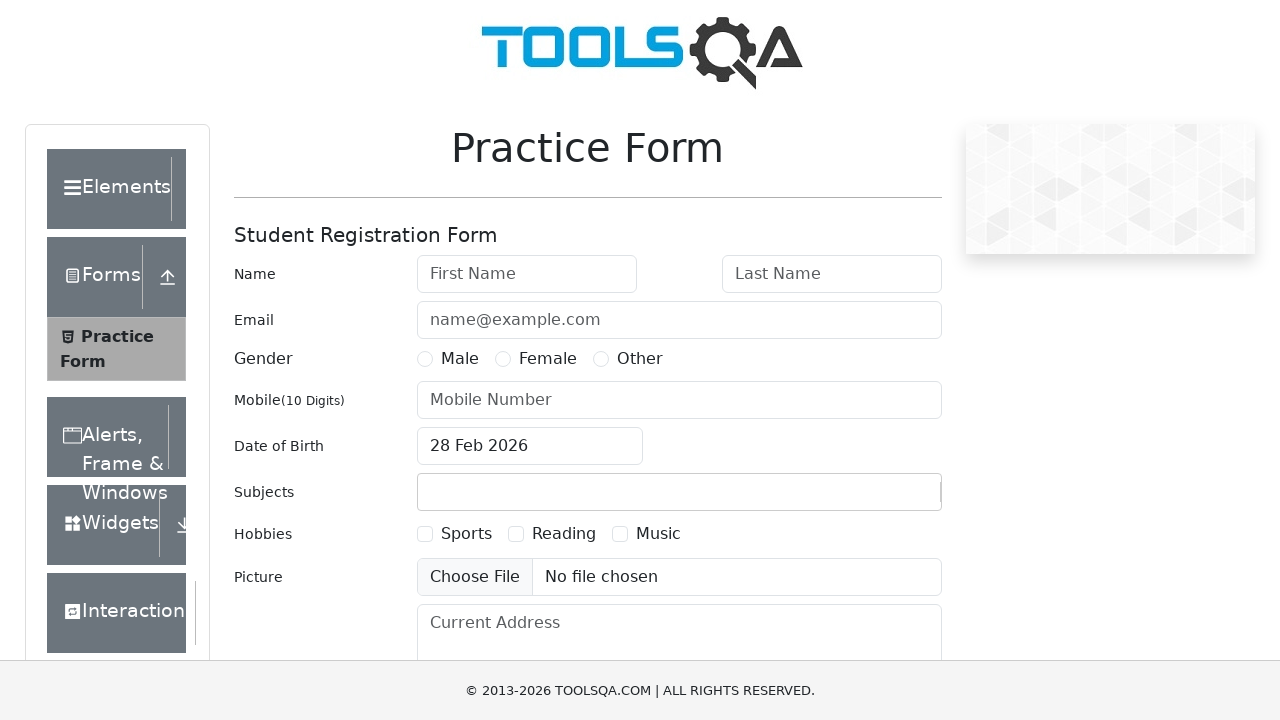

Filled first name field with 'Sarah' on #firstName
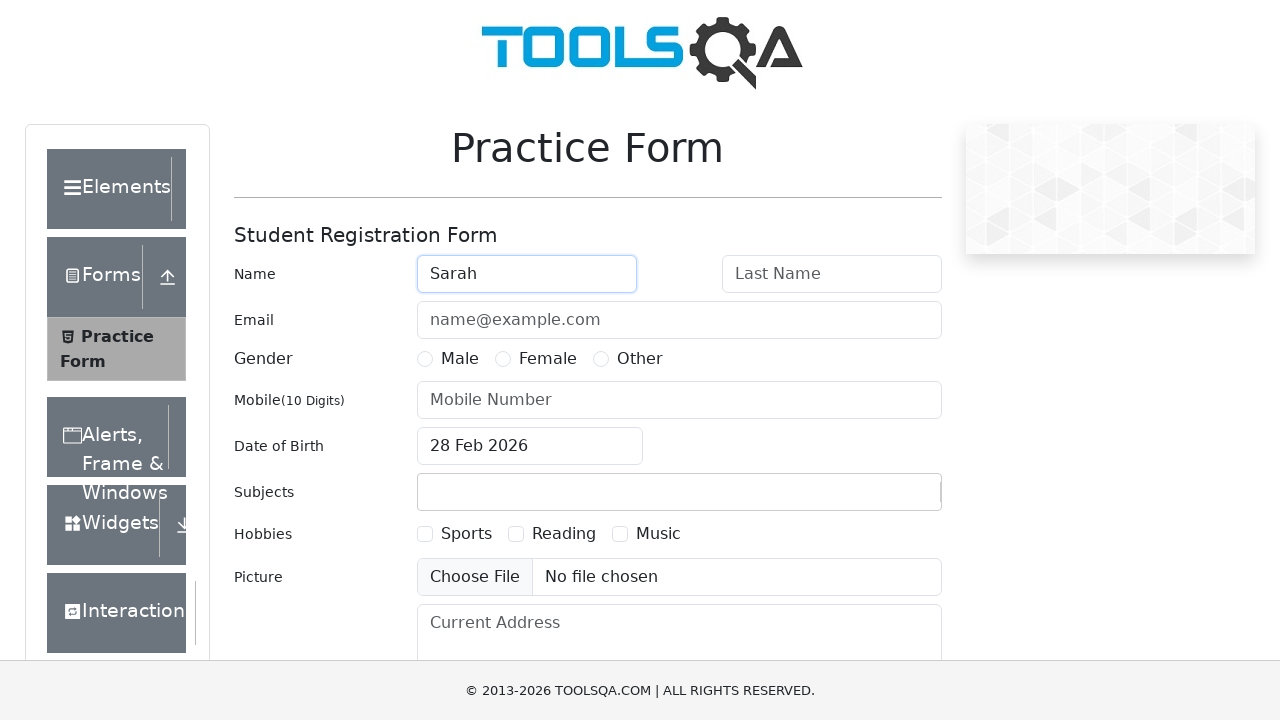

Filled last name field with 'Williams' on #lastName
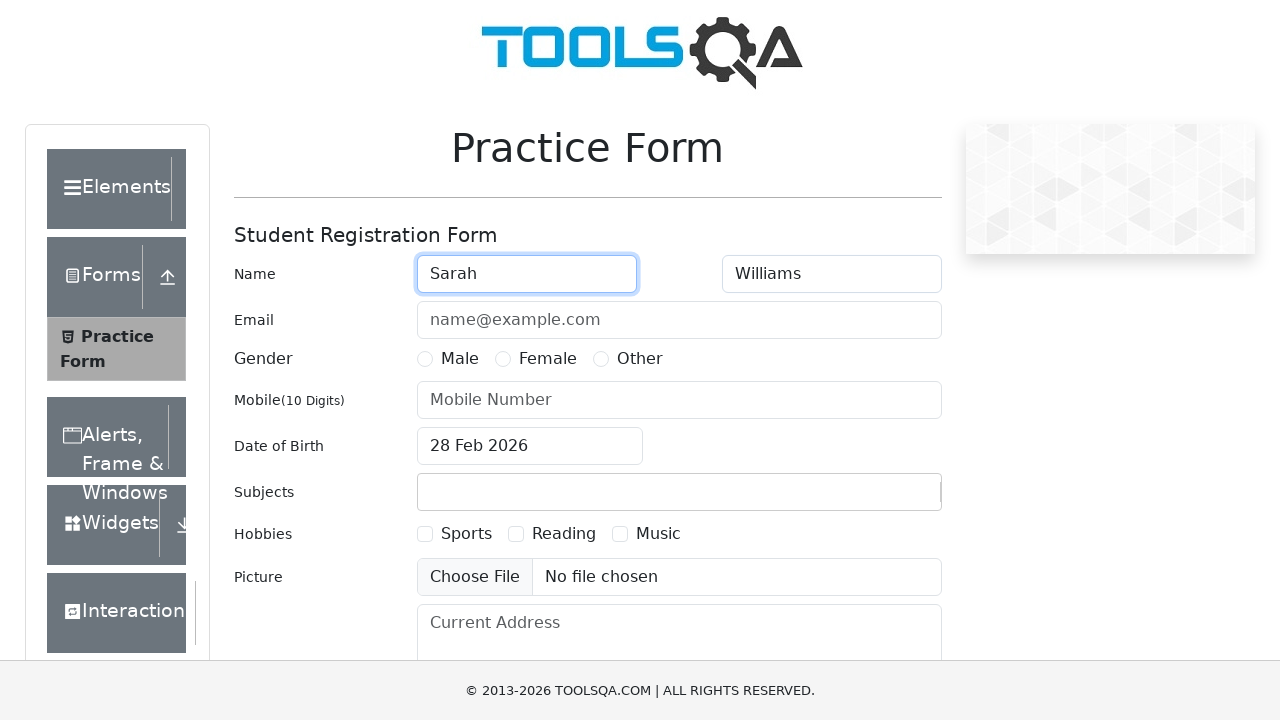

Selected Female gender option at (548, 359) on label[for='gender-radio-2']
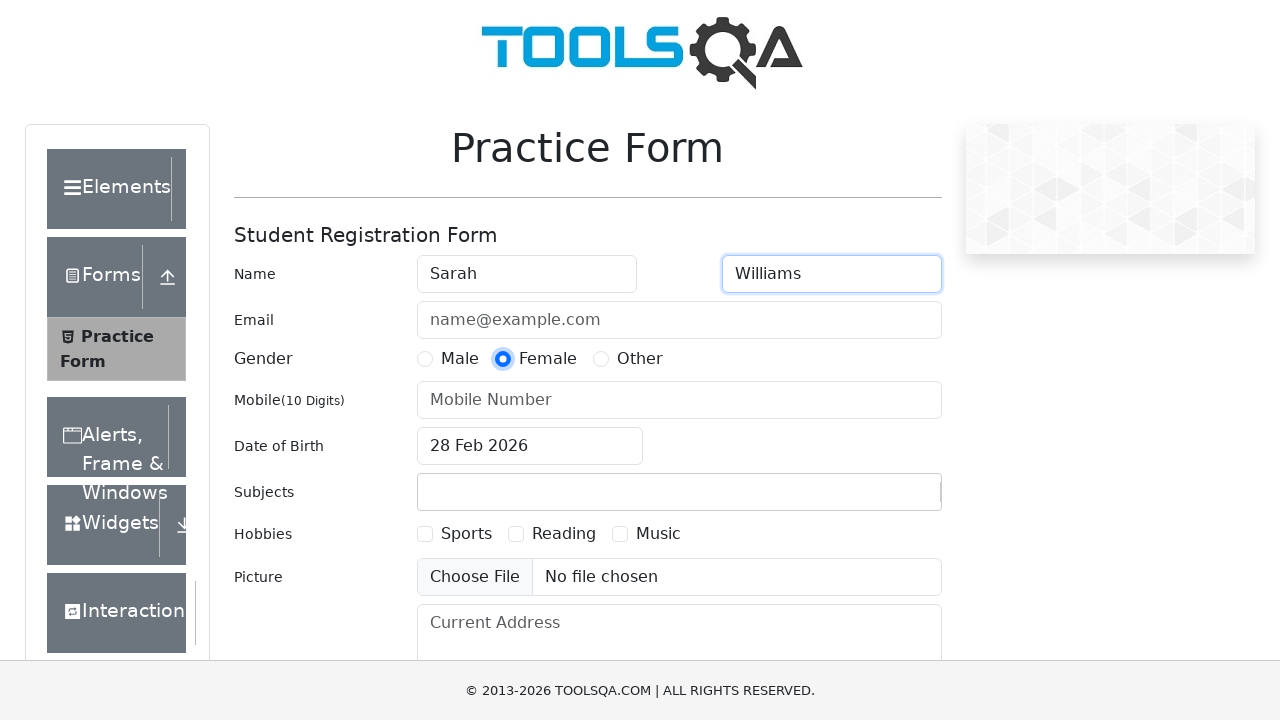

Filled phone number field with '0123456789' on #userNumber
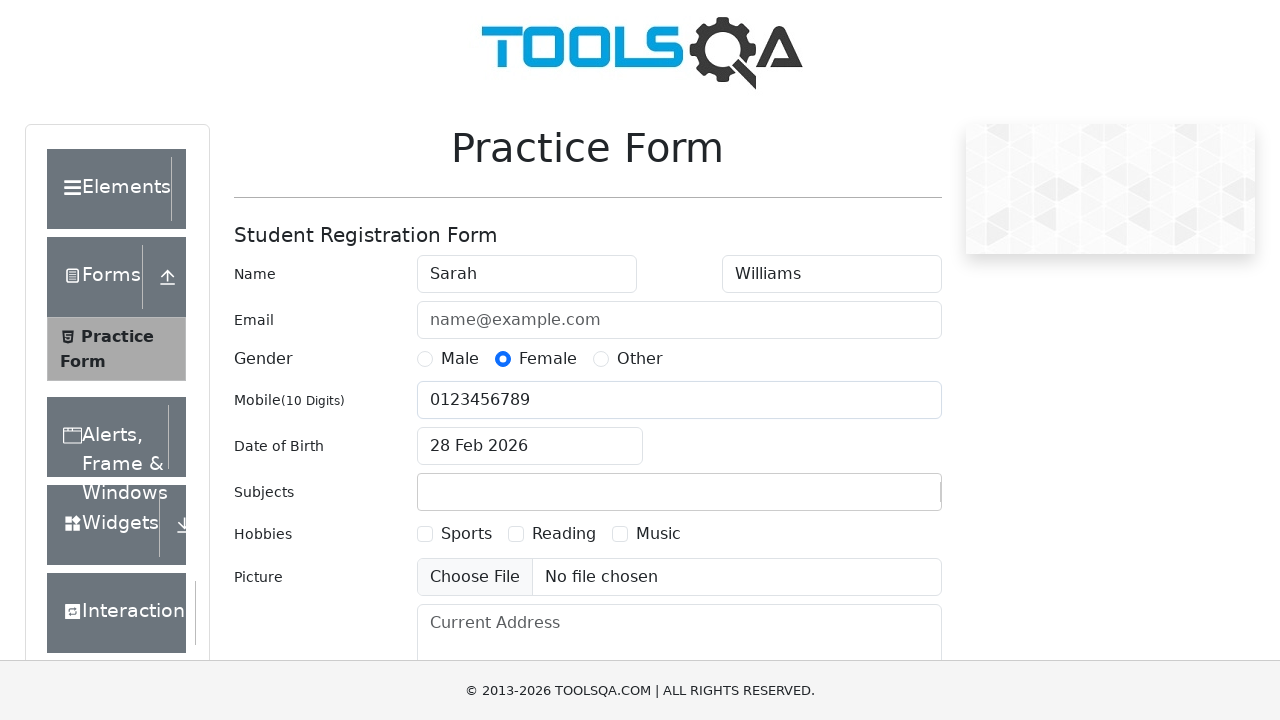

Clicked date of birth input field to open date picker at (530, 446) on #dateOfBirthInput
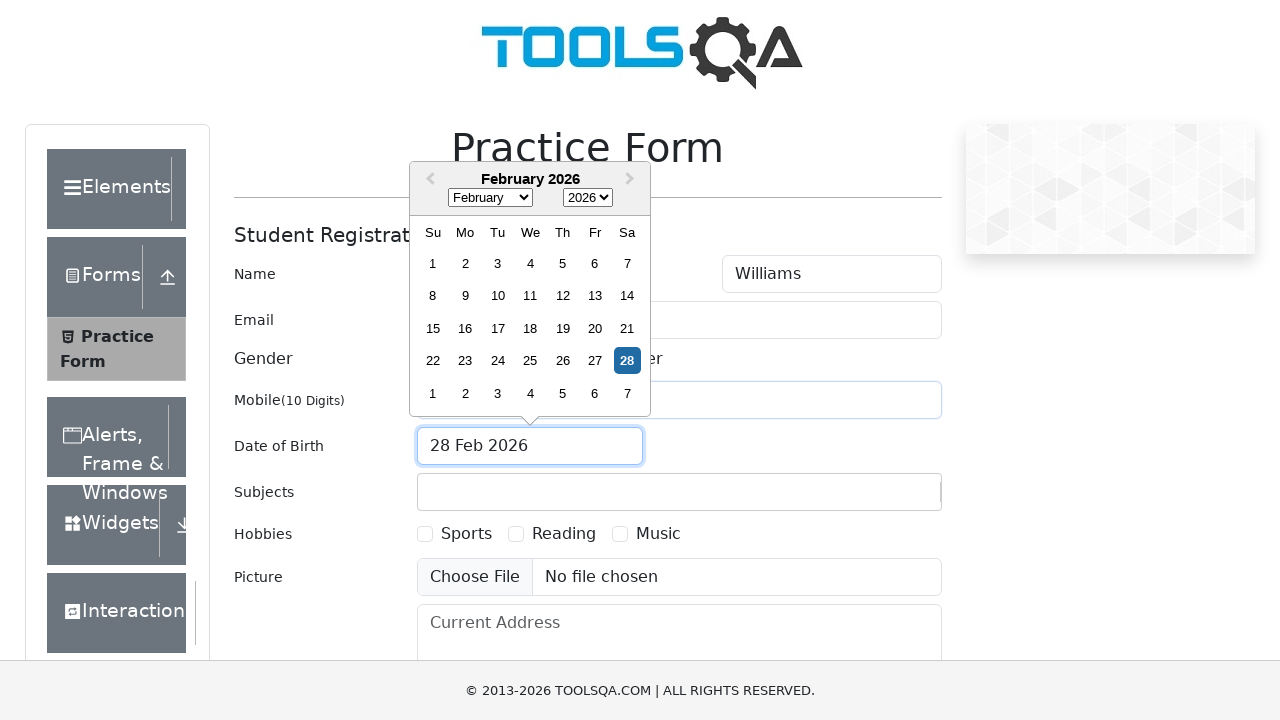

Selected September in the date picker month dropdown on .react-datepicker__month-select
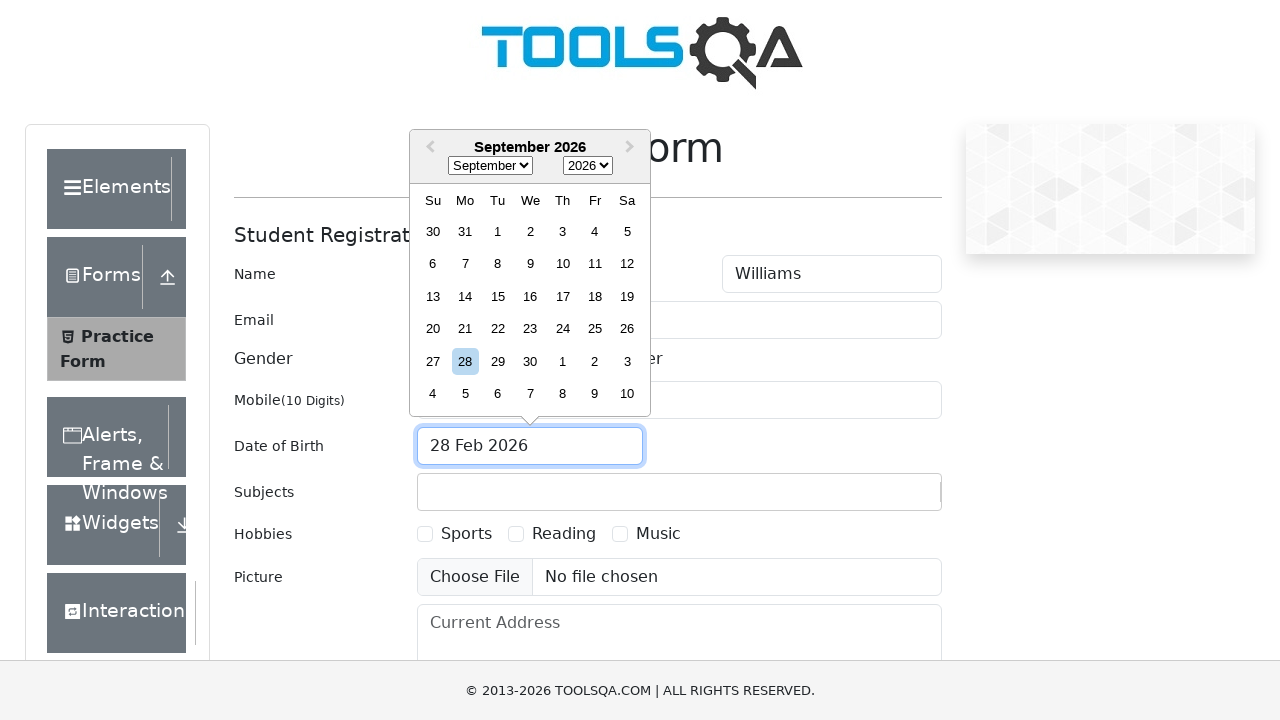

Selected 1995 in the date picker year dropdown on .react-datepicker__year-select
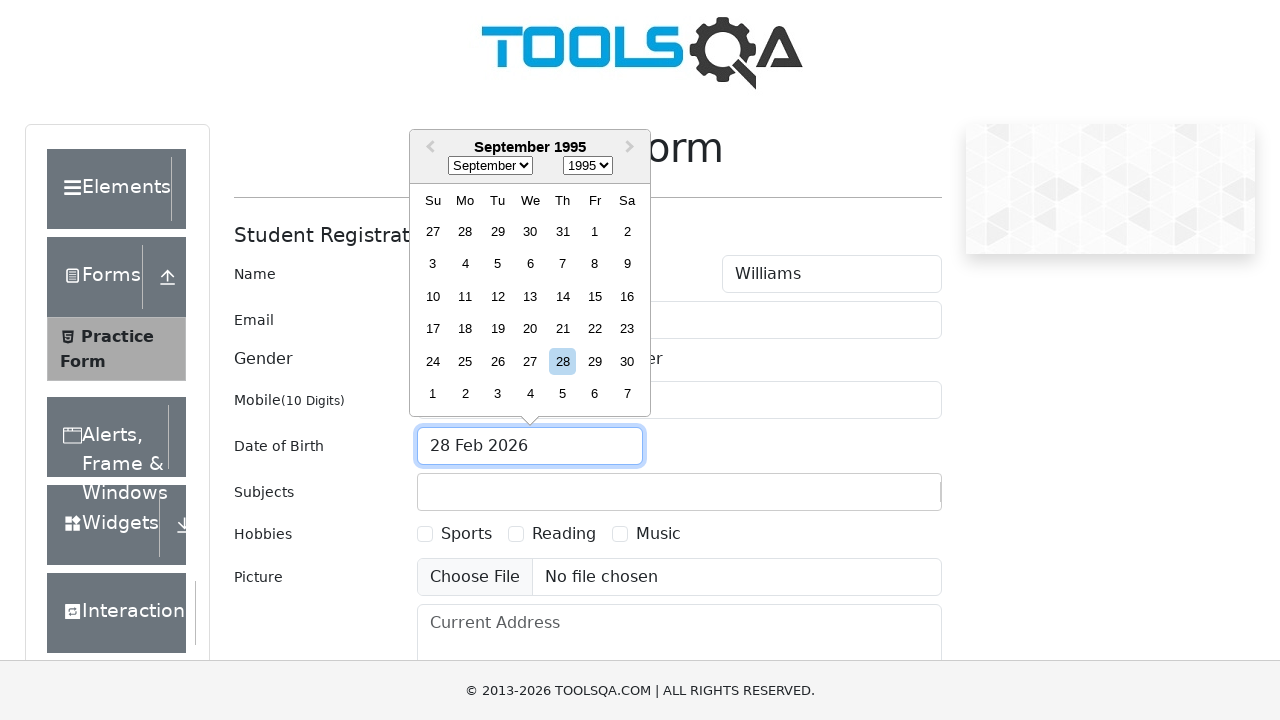

Selected day 6 in the date picker calendar at (530, 264) on .react-datepicker__day--006:not(.react-datepicker__day--outside-month)
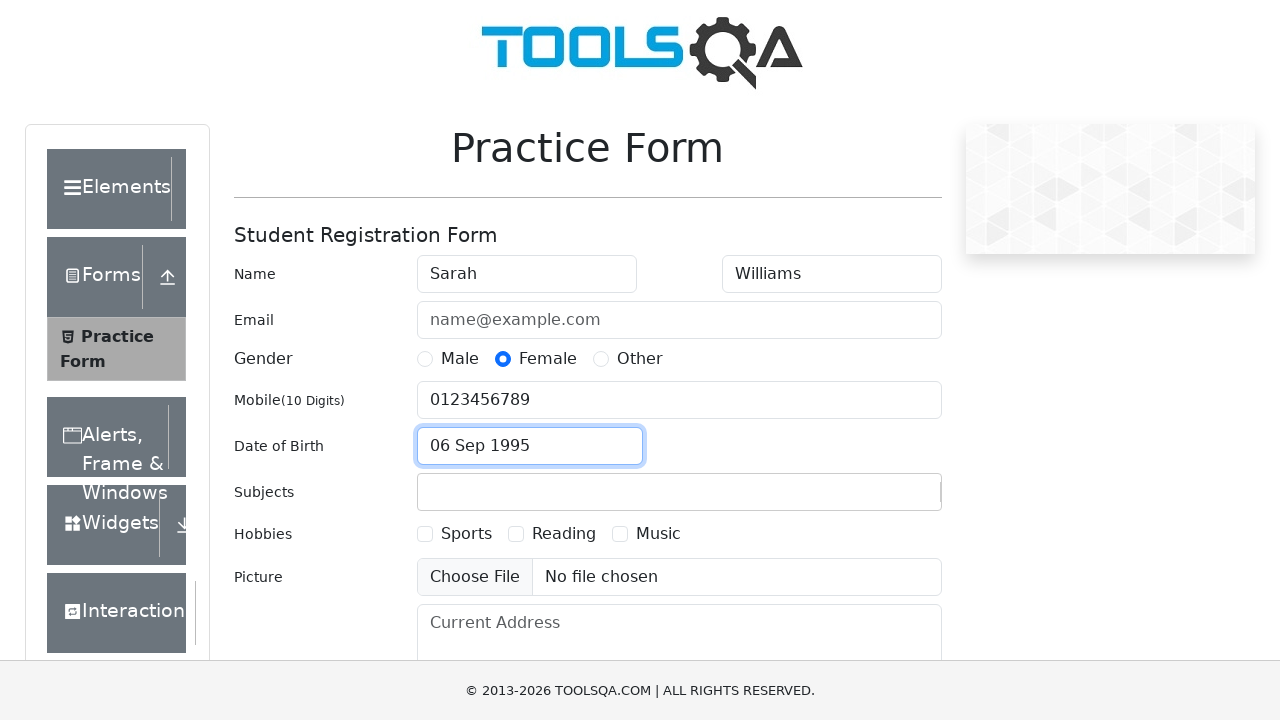

Clicked submit button to submit the registration form at (885, 499) on #submit
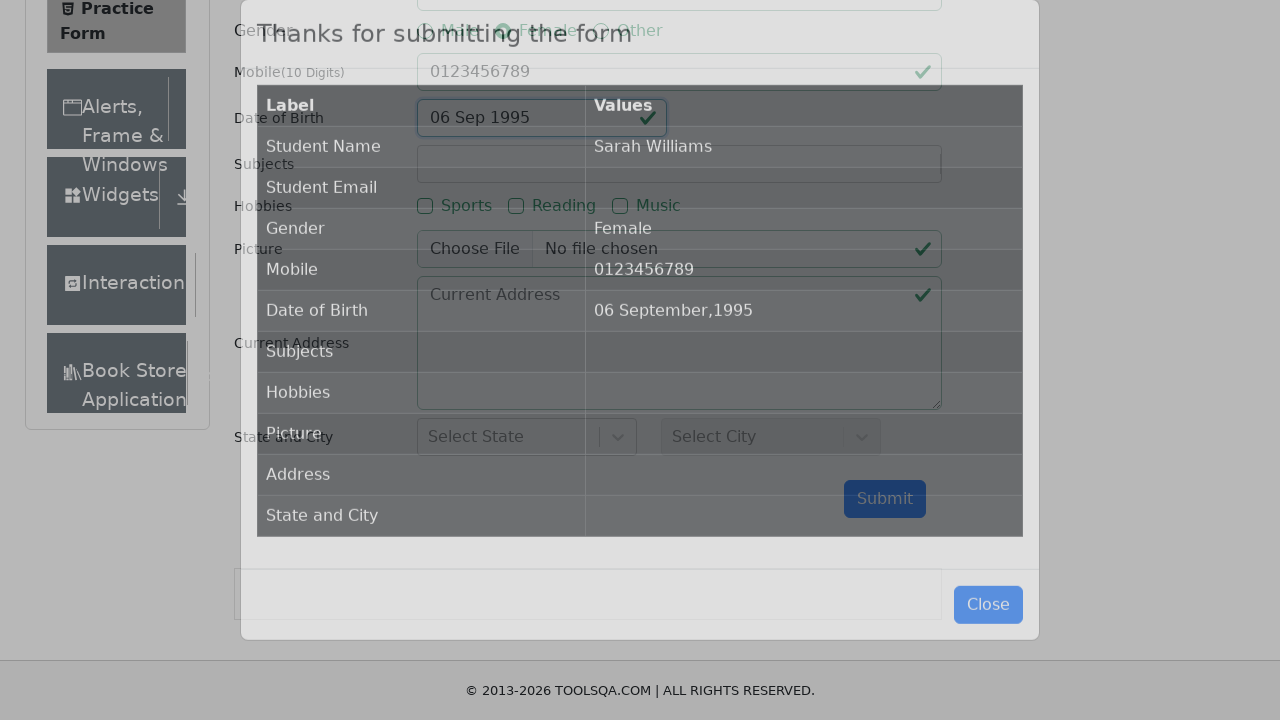

Confirmation modal loaded successfully
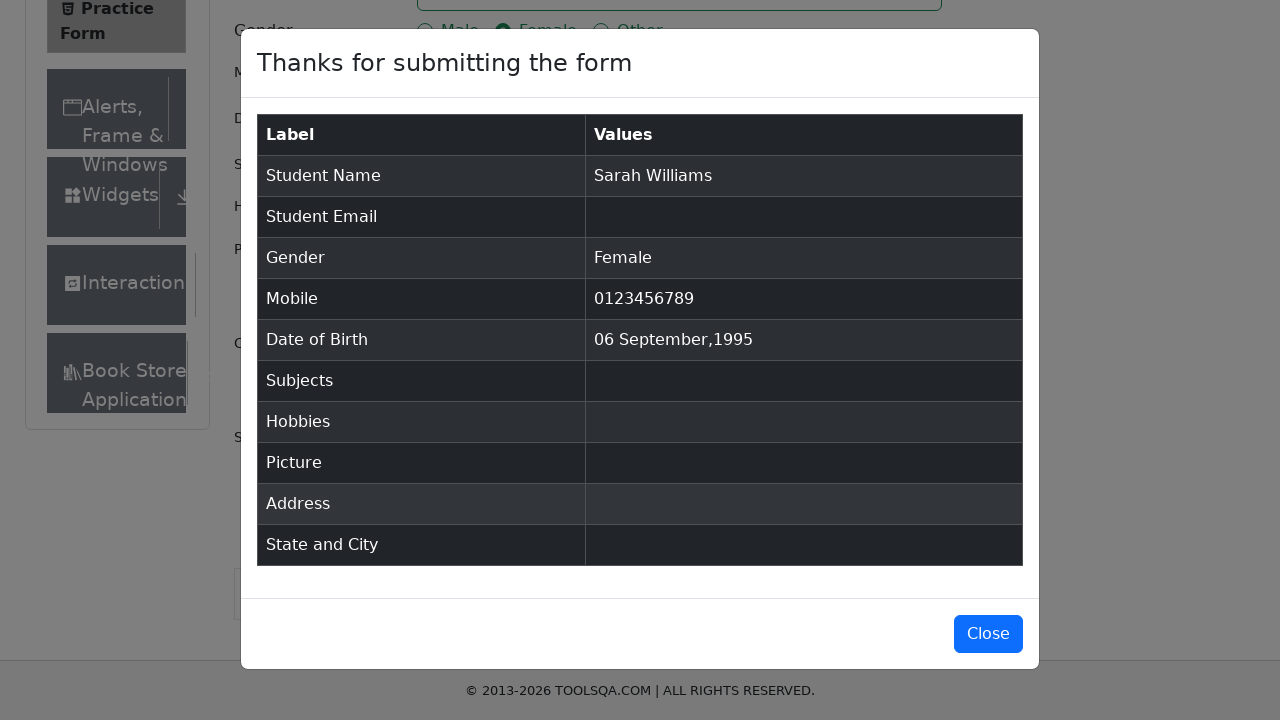

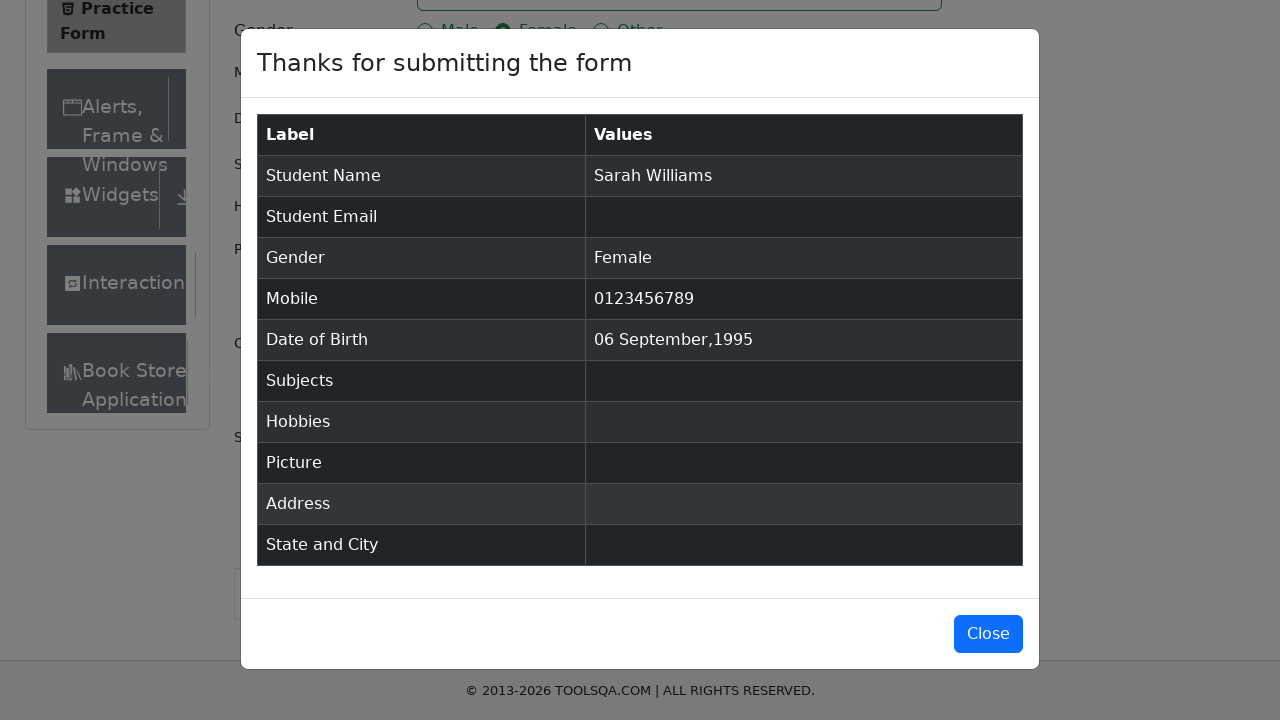